Verifies that the page footer displays "Powered by Elemental Selenium".

Starting URL: https://the-internet.herokuapp.com/floating_menu

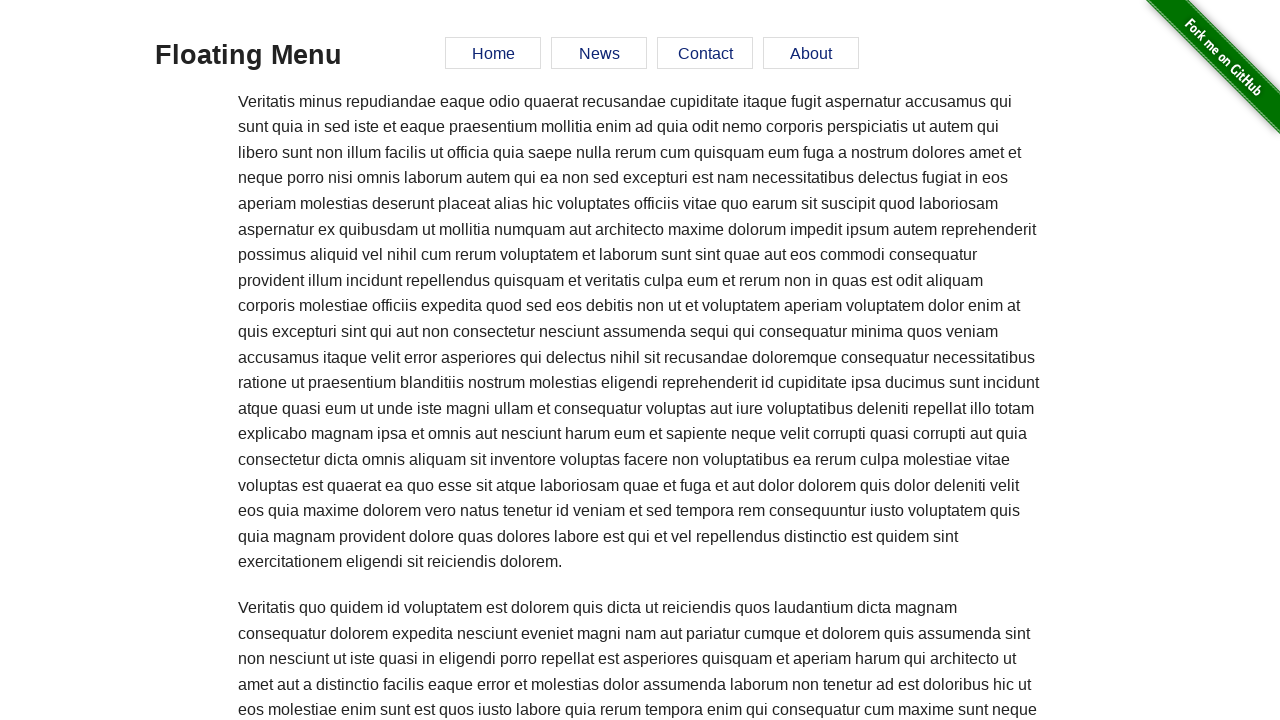

Navigated to floating menu page
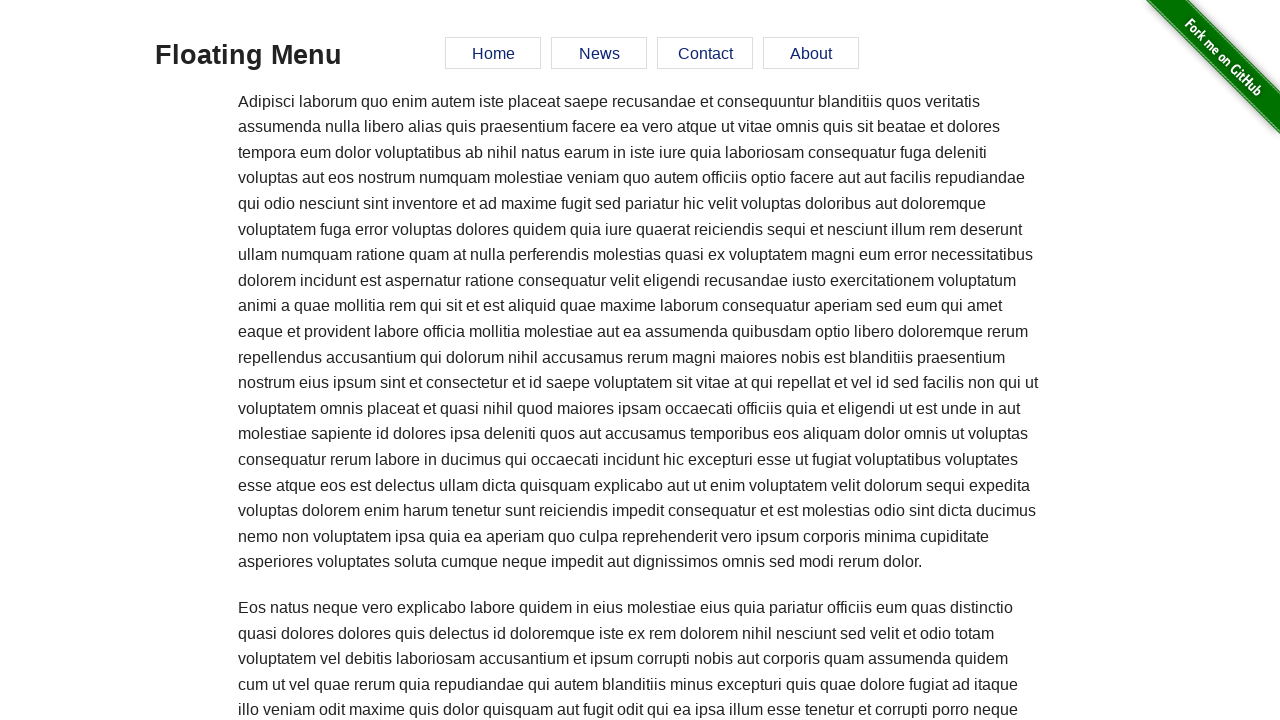

Located footer element containing powered by text
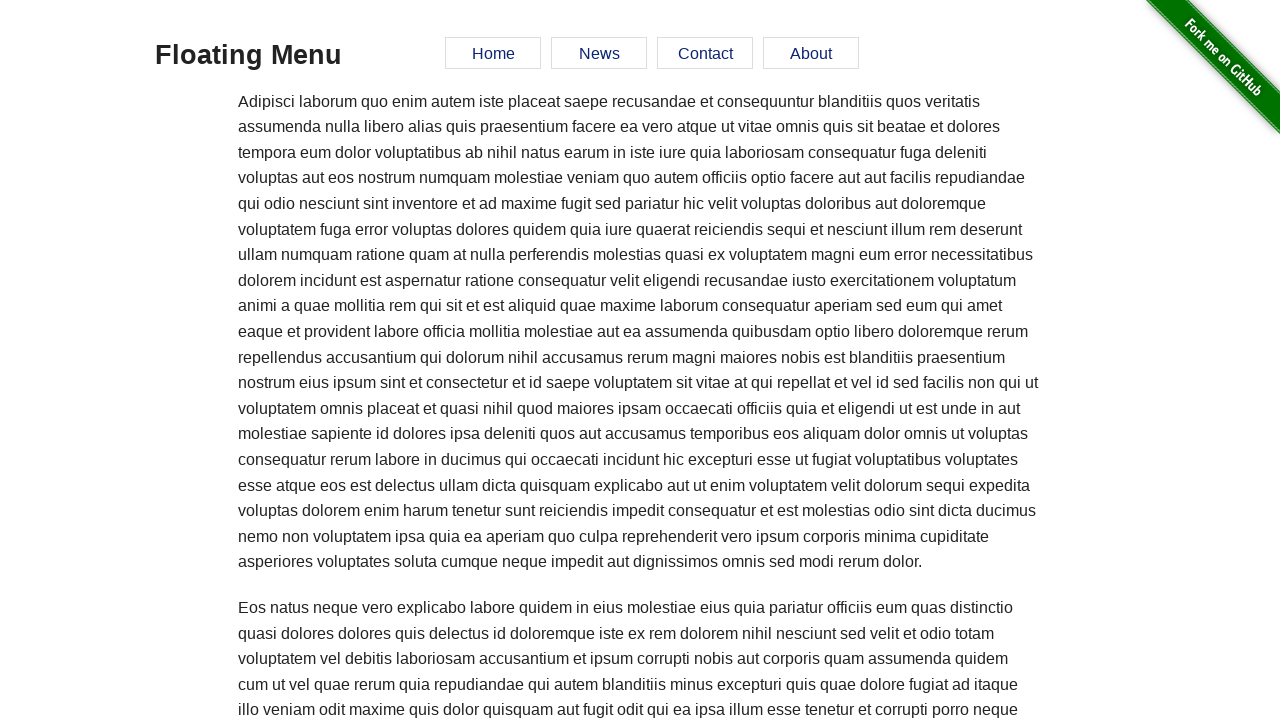

Verified footer displays 'Powered by Elemental Selenium'
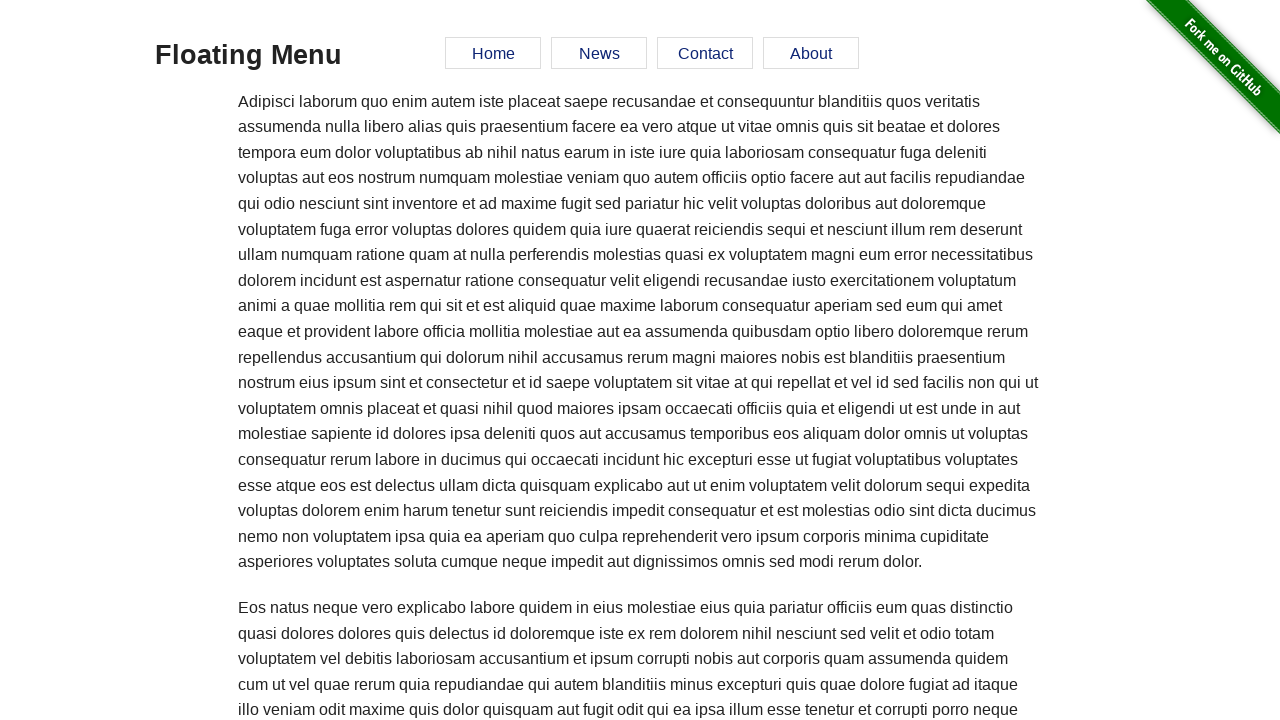

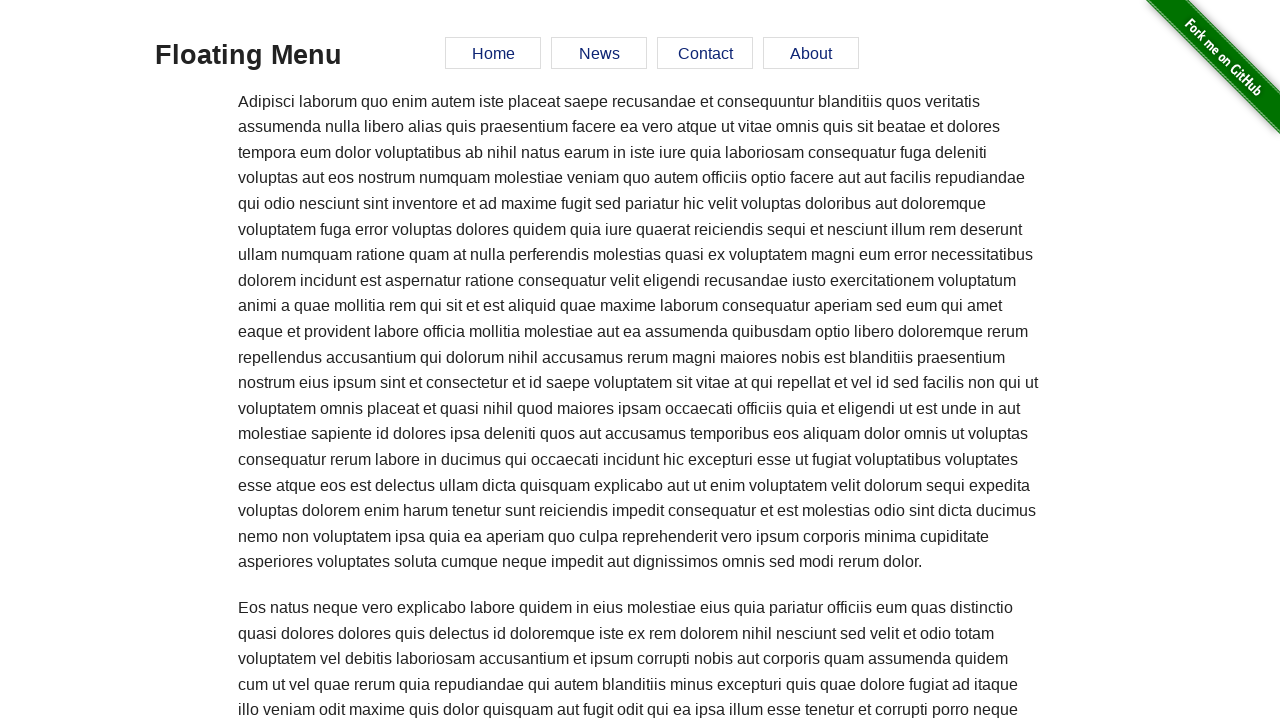